Navigates to text-compare.com website with Chrome extensions enabled

Starting URL: https://text-compare.com

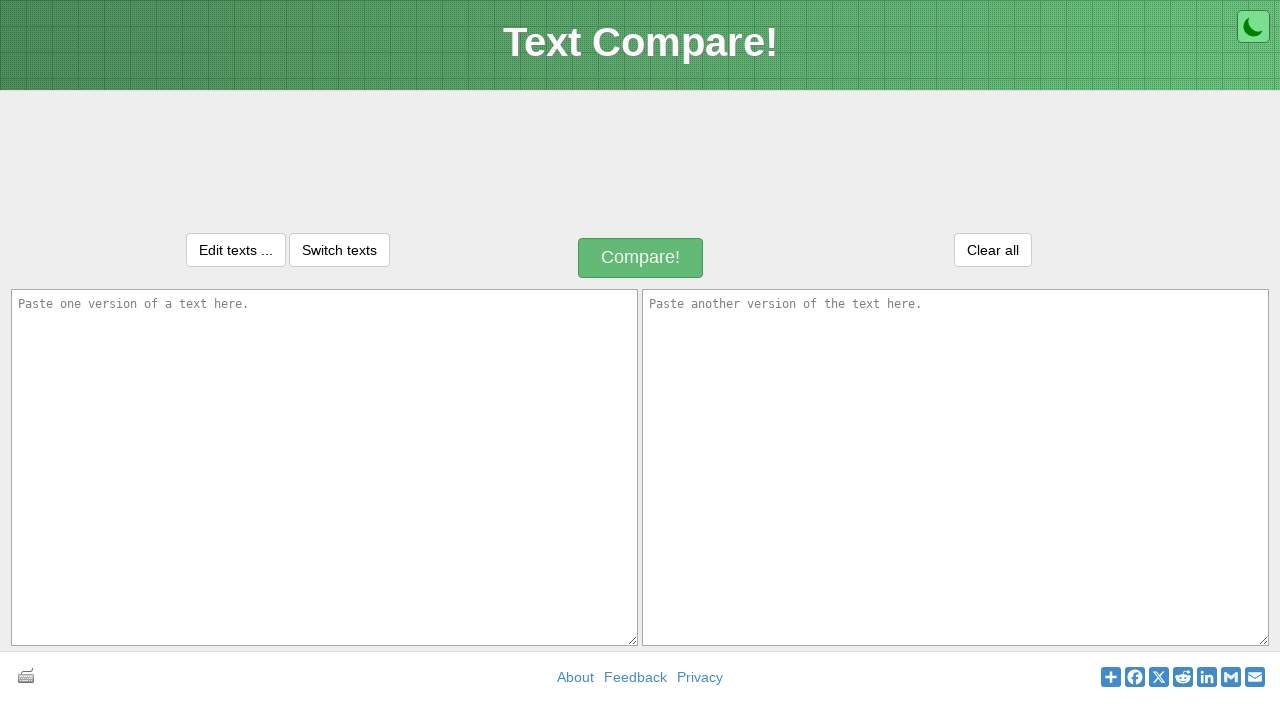

Navigated to text-compare.com website with Chrome extensions enabled
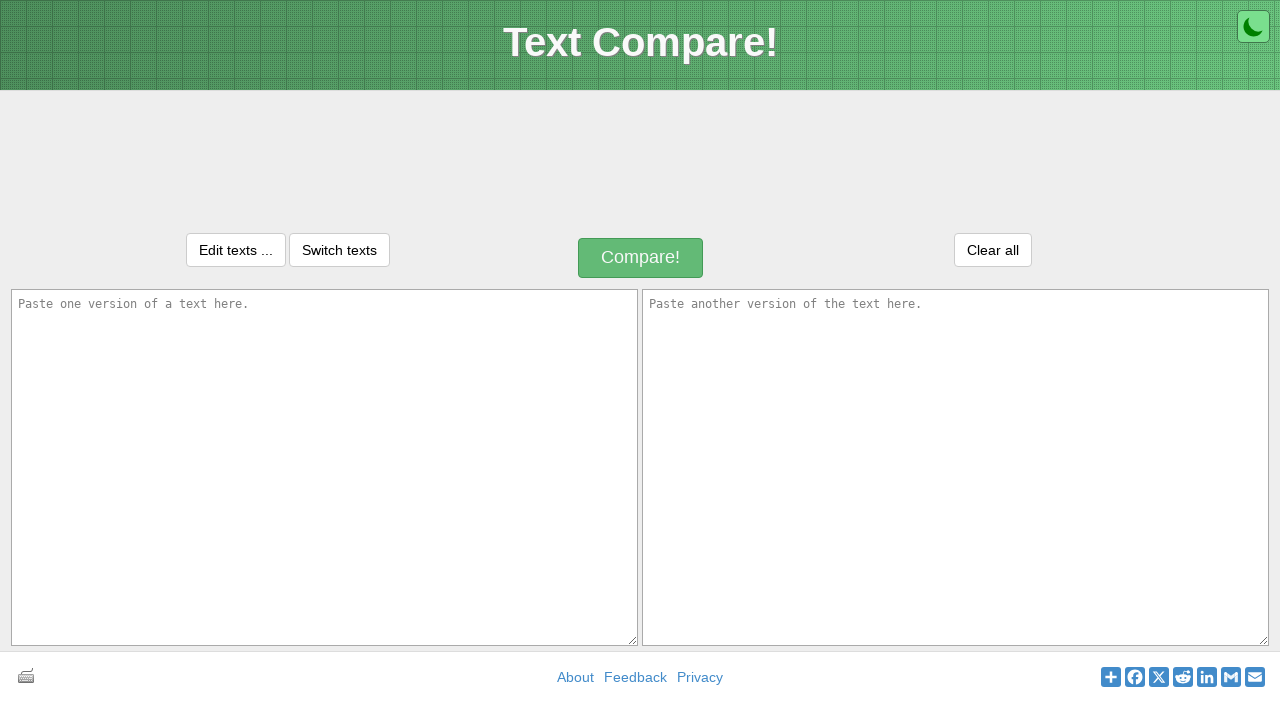

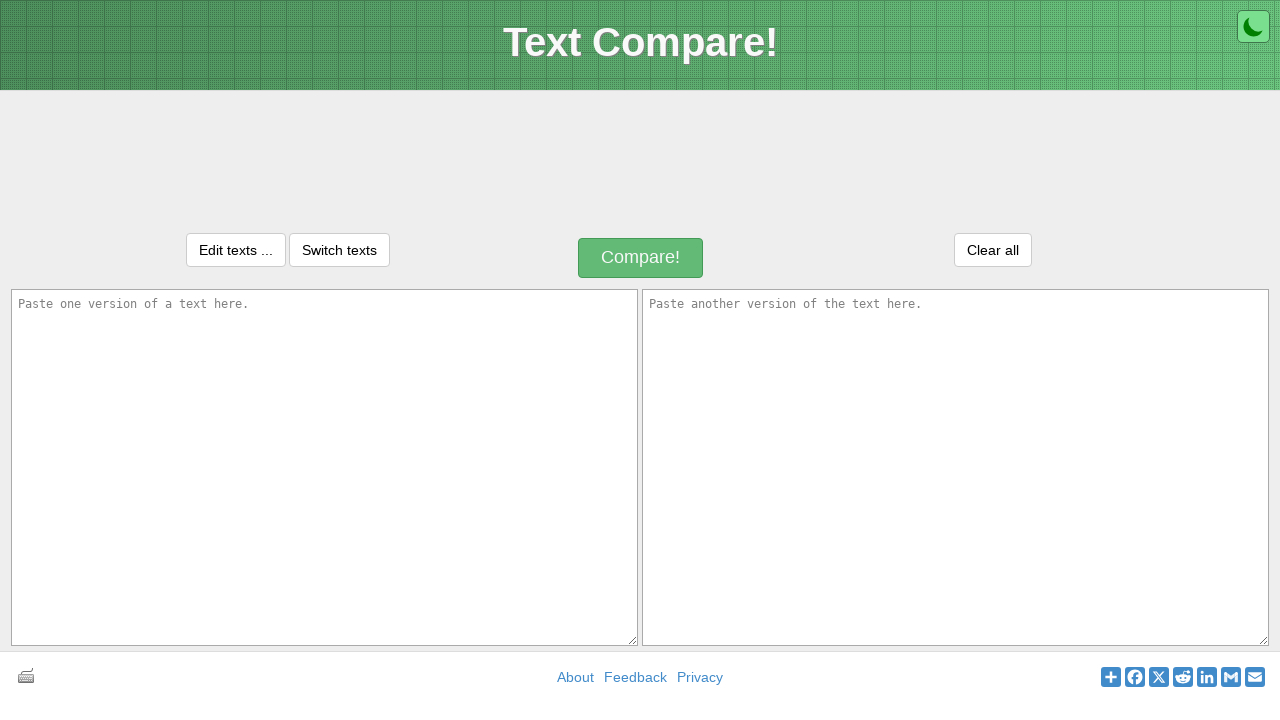